Tests mouse hover by moving cursor over a menu element to trigger hover state

Starting URL: http://omayo.blogspot.com/

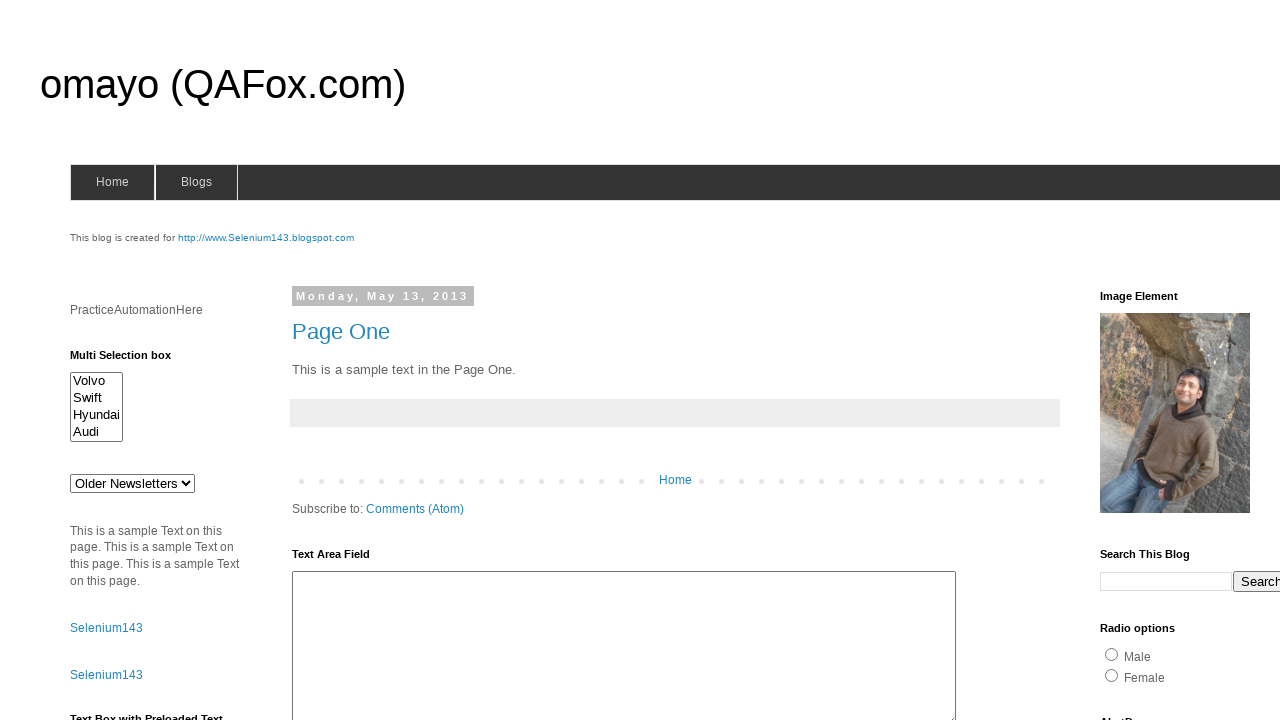

Hovered over menu element with class 'has-sub' to trigger hover state at (196, 182) on li.has-sub > a
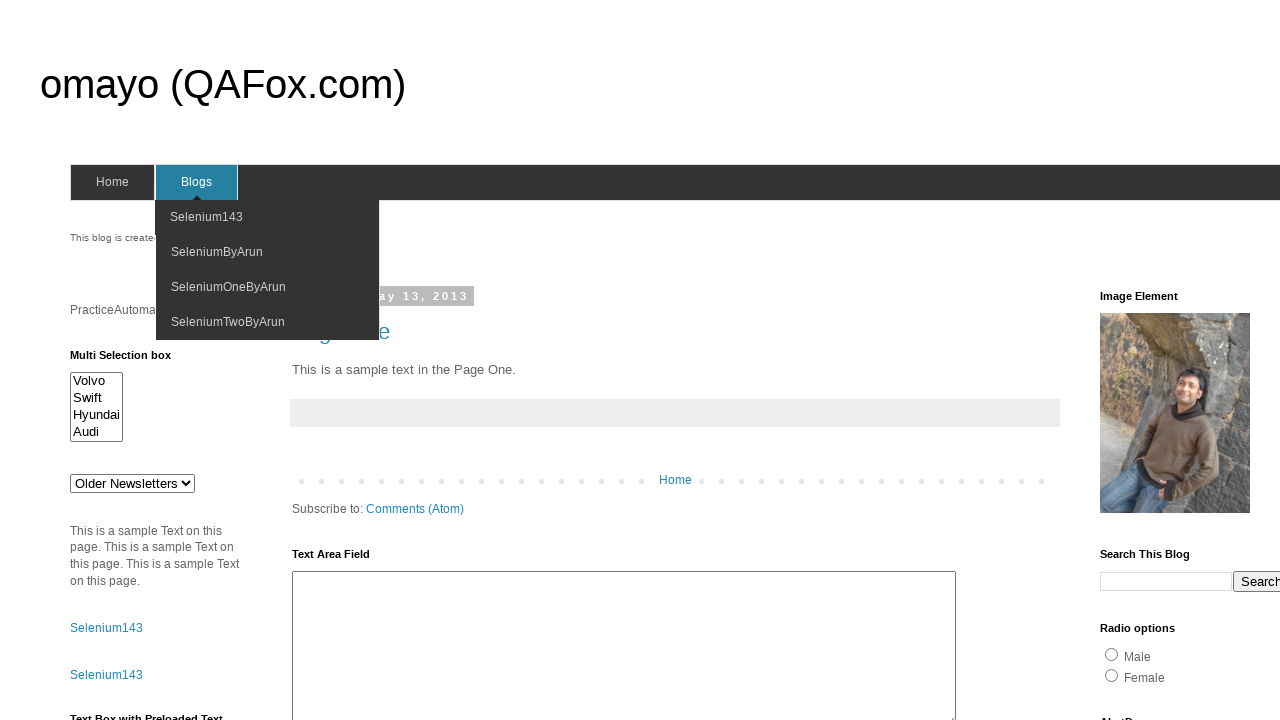

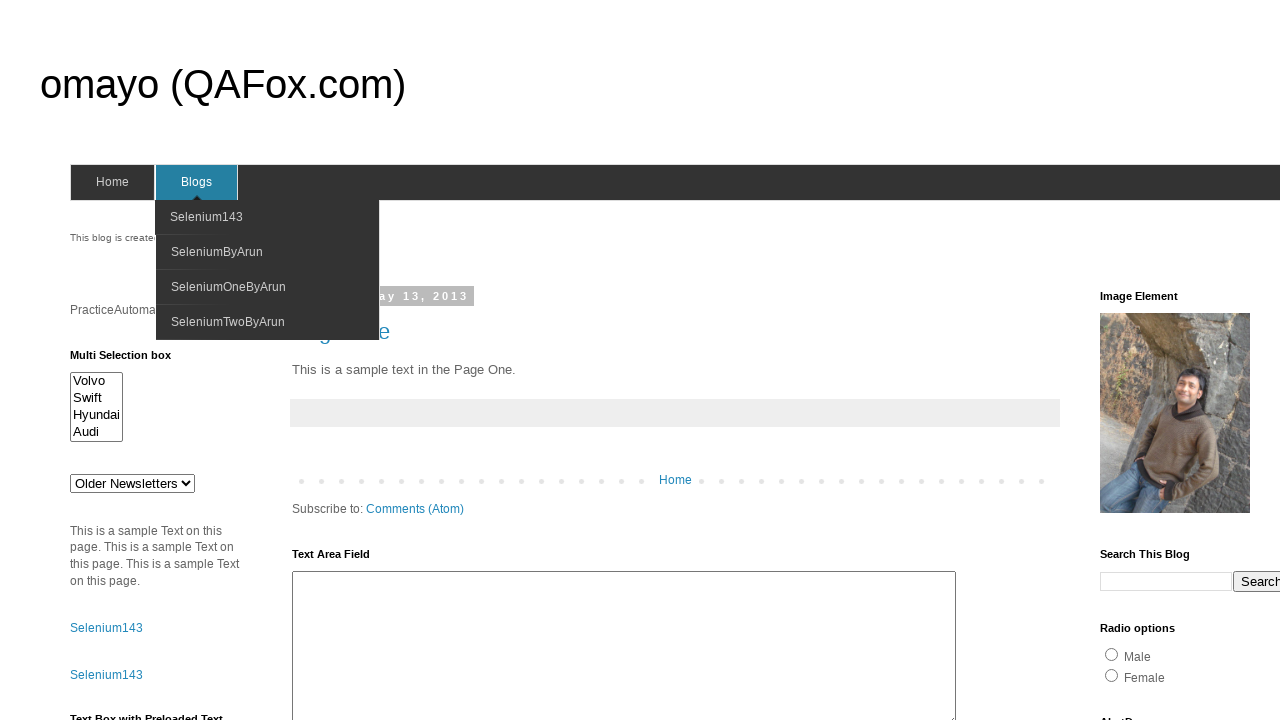